Tests date picker functionality by selecting a specific date (August 15, 2026) through the calendar widget, navigating through year and month views, and verifying the selected date is correctly displayed.

Starting URL: https://rahulshettyacademy.com/seleniumPractise/#/offers

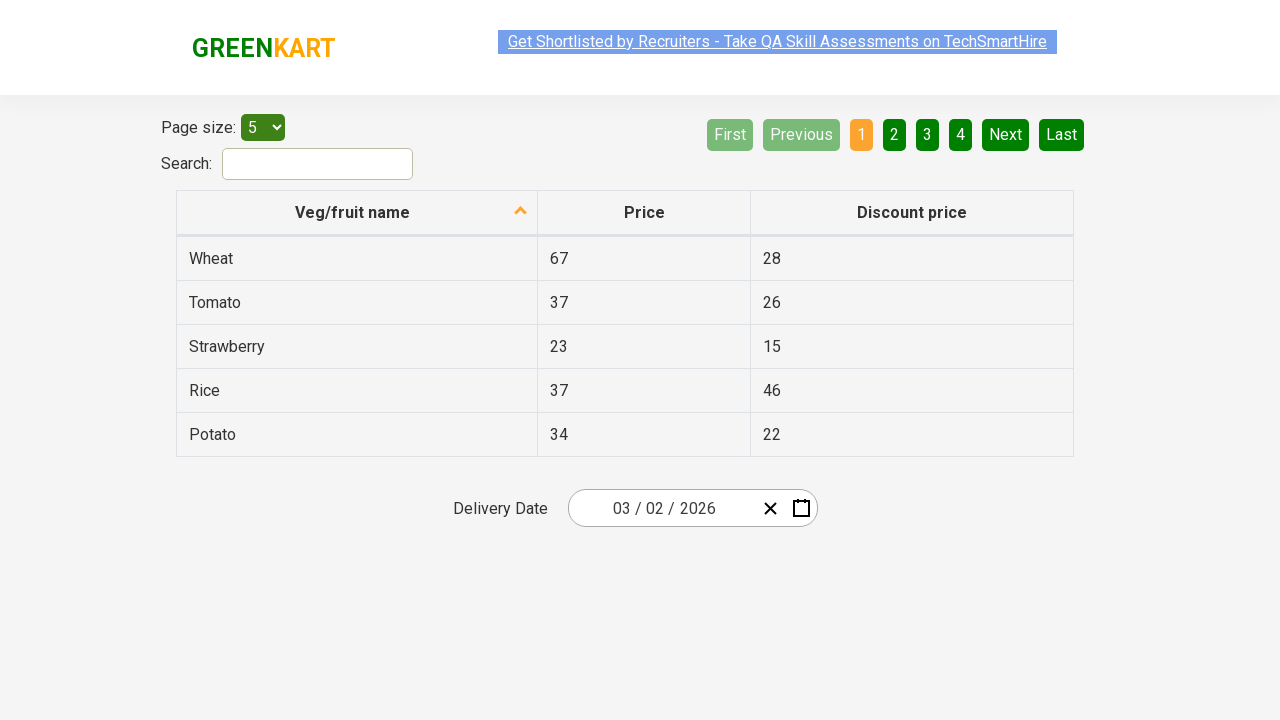

Clicked calendar button to open date picker at (801, 508) on button.react-date-picker__calendar-button
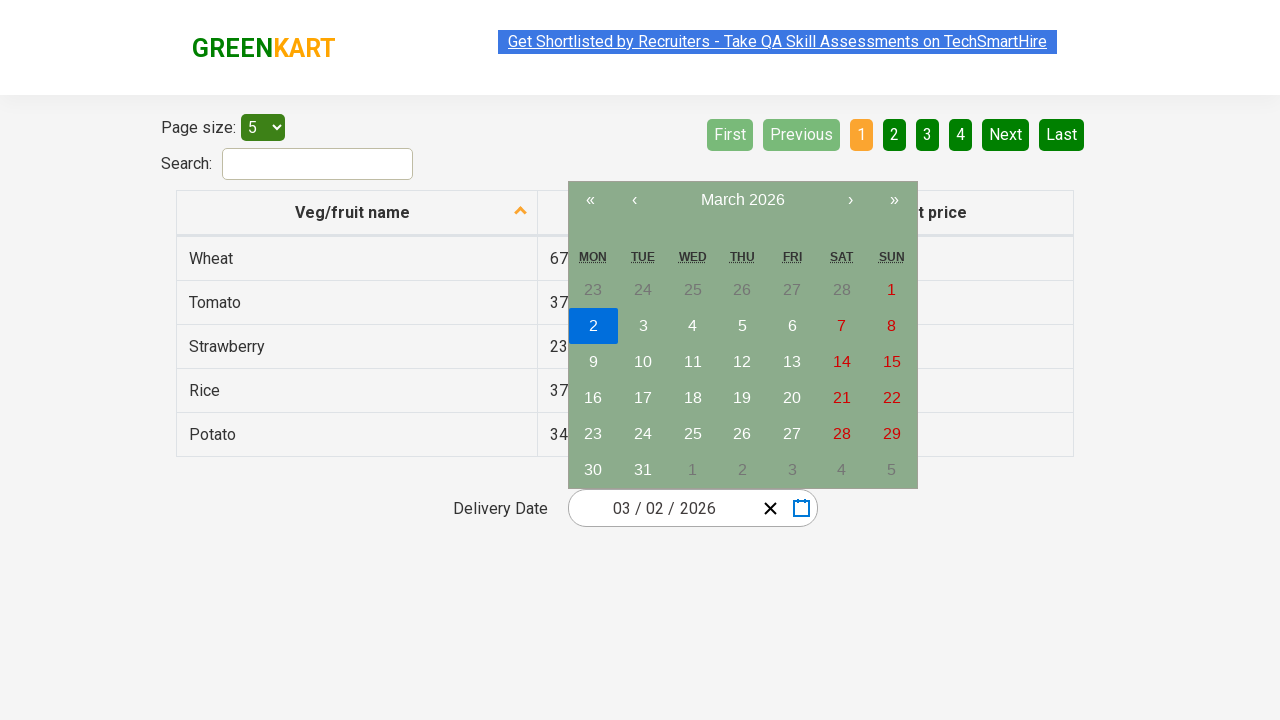

Clicked navigation label to navigate to month view at (742, 200) on .react-calendar__navigation__label
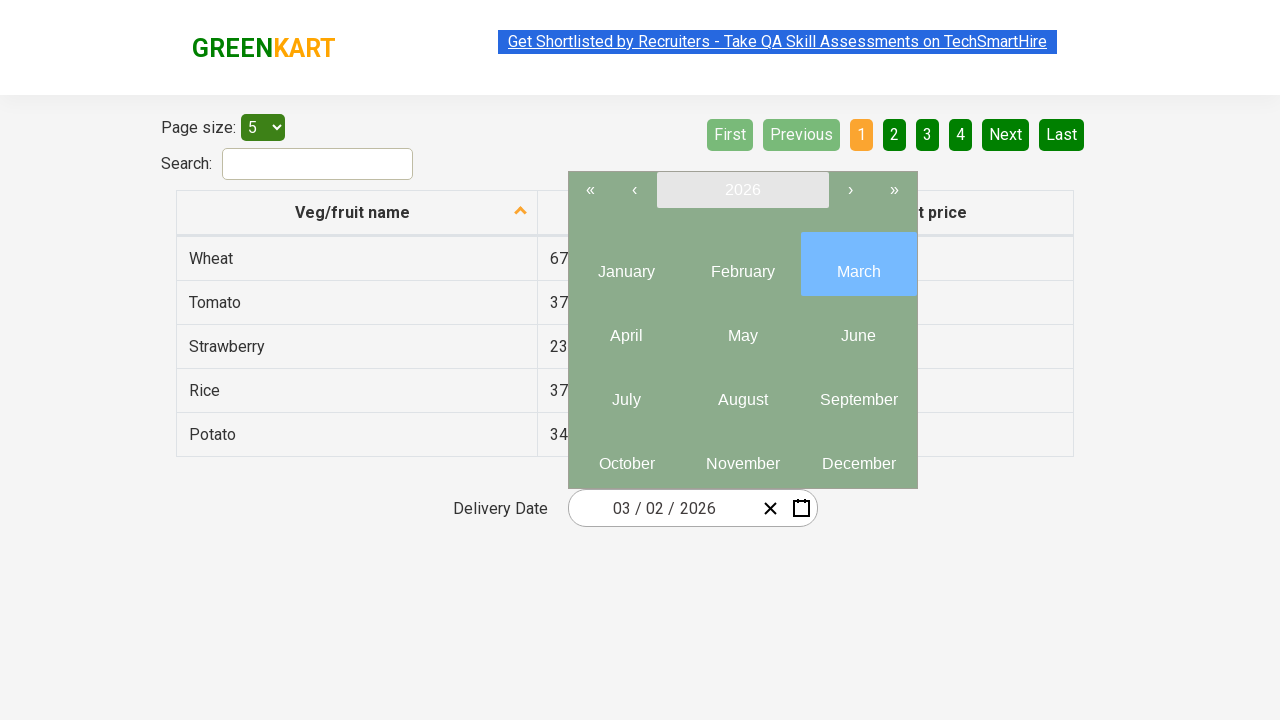

Clicked navigation label again to navigate to year/decade view at (742, 190) on .react-calendar__navigation__label
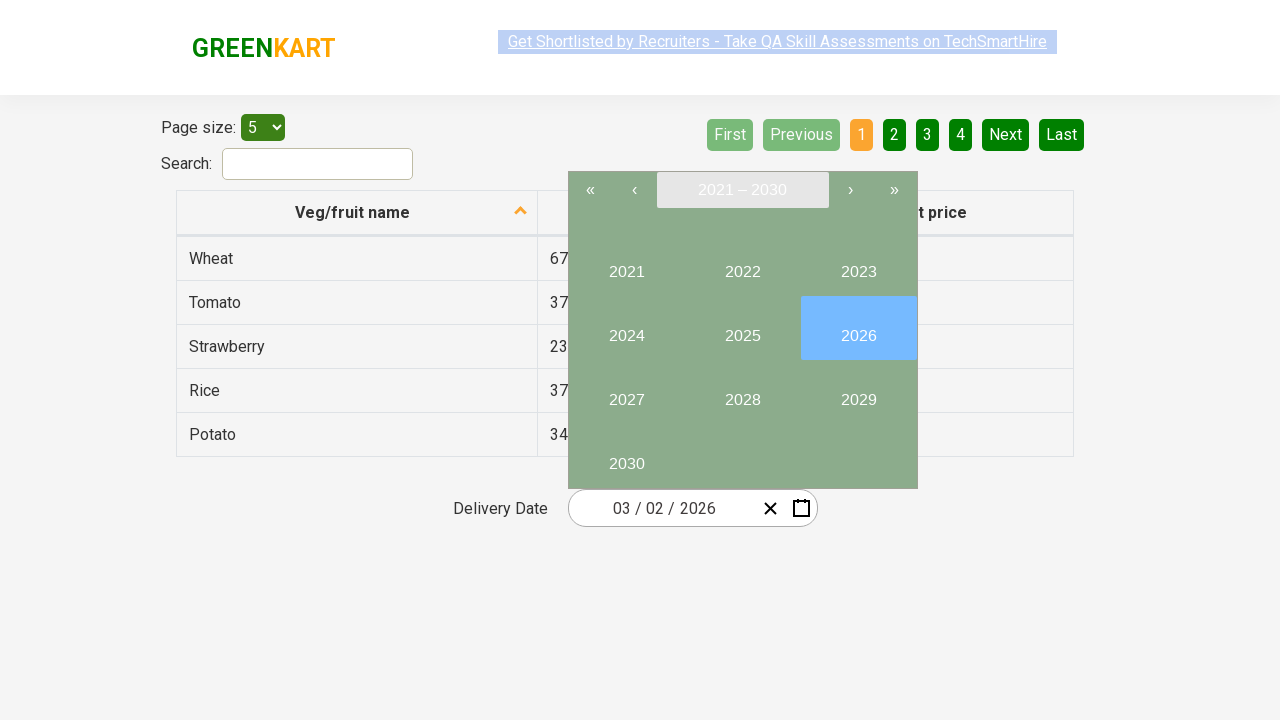

Selected year 2026 from year picker at (858, 328) on //button[text()='2026']
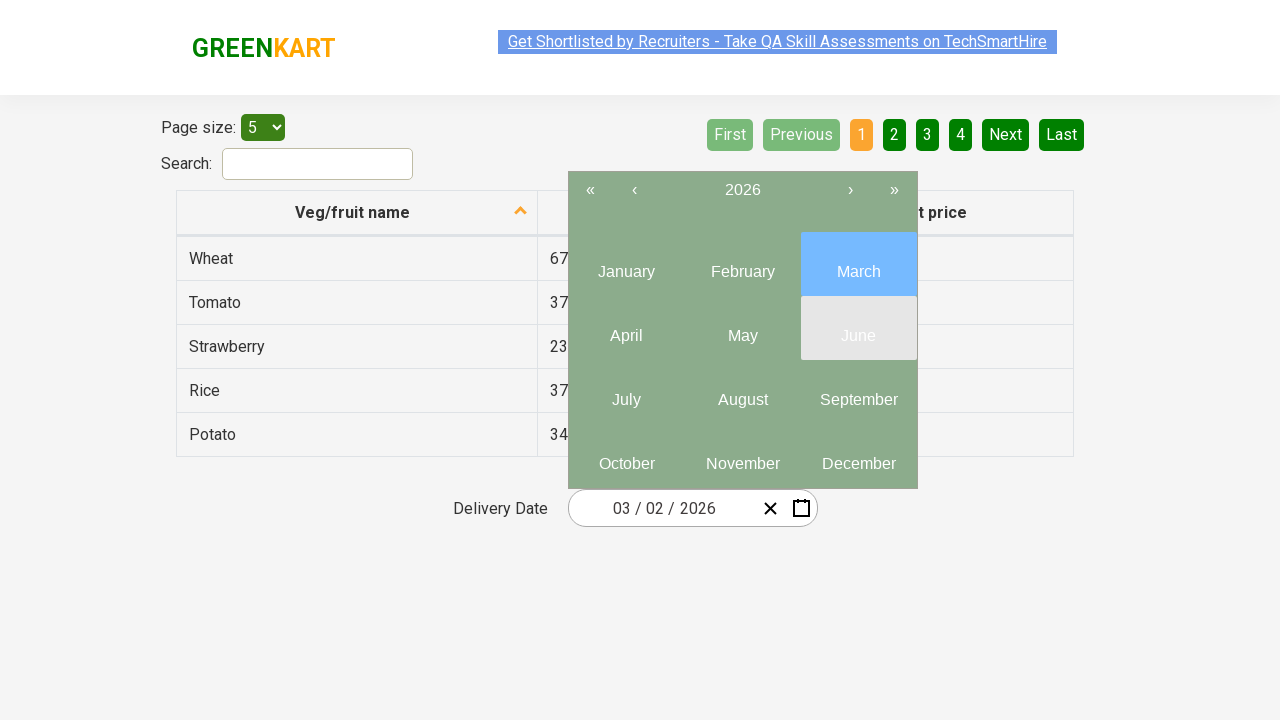

Selected month 8 (August) from month picker at (742, 392) on .react-calendar__year-view__months__month >> nth=7
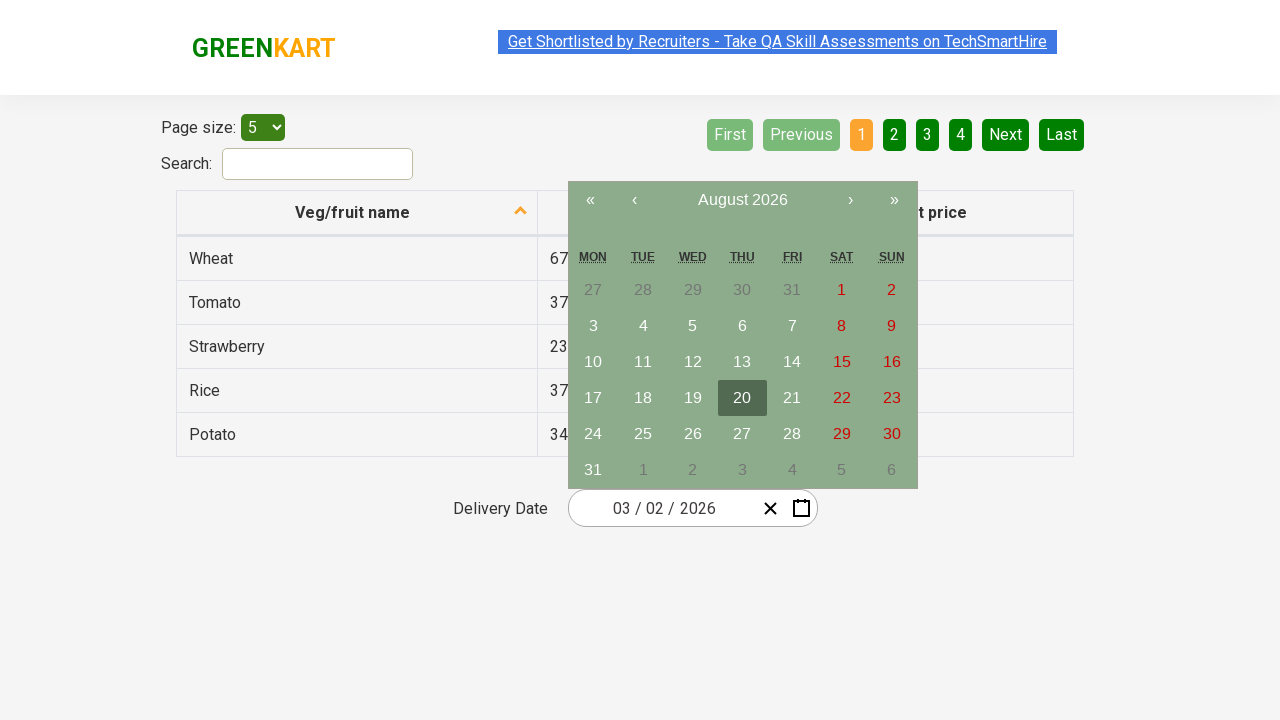

Selected date 15 from calendar at (842, 362) on //abbr[text()='15']
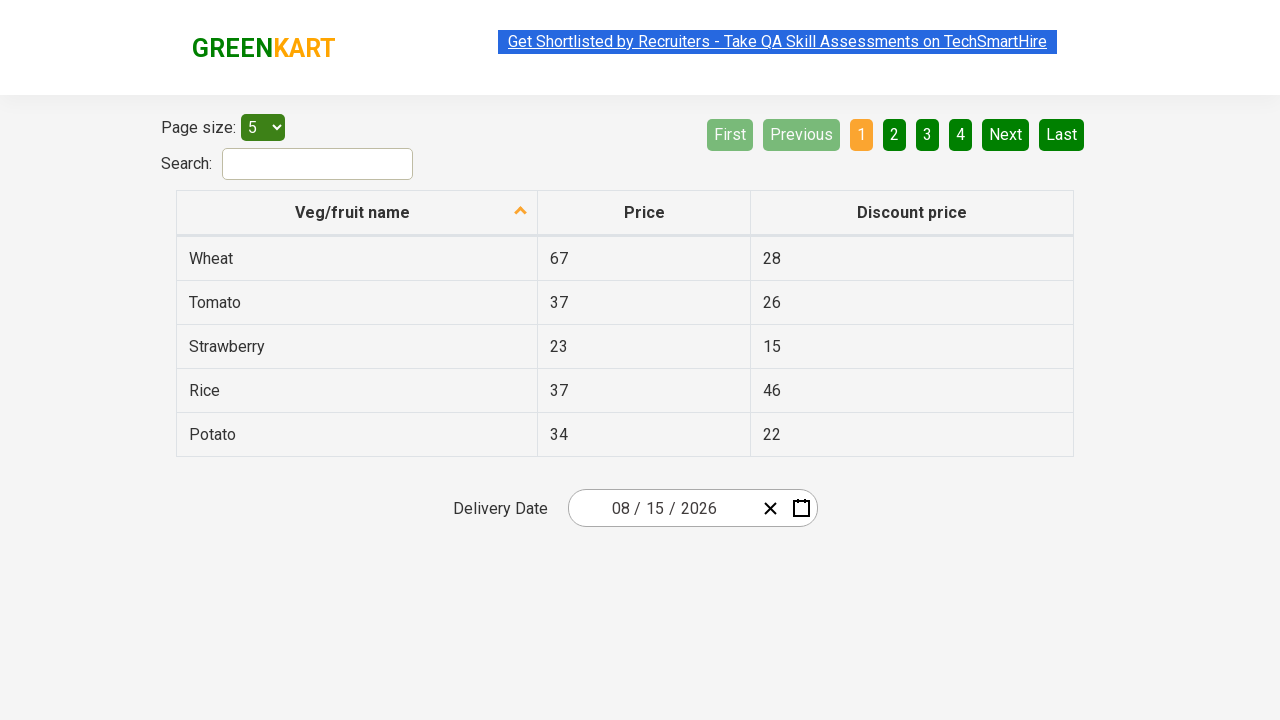

Verified date picker input field is present - date August 15, 2026 has been selected
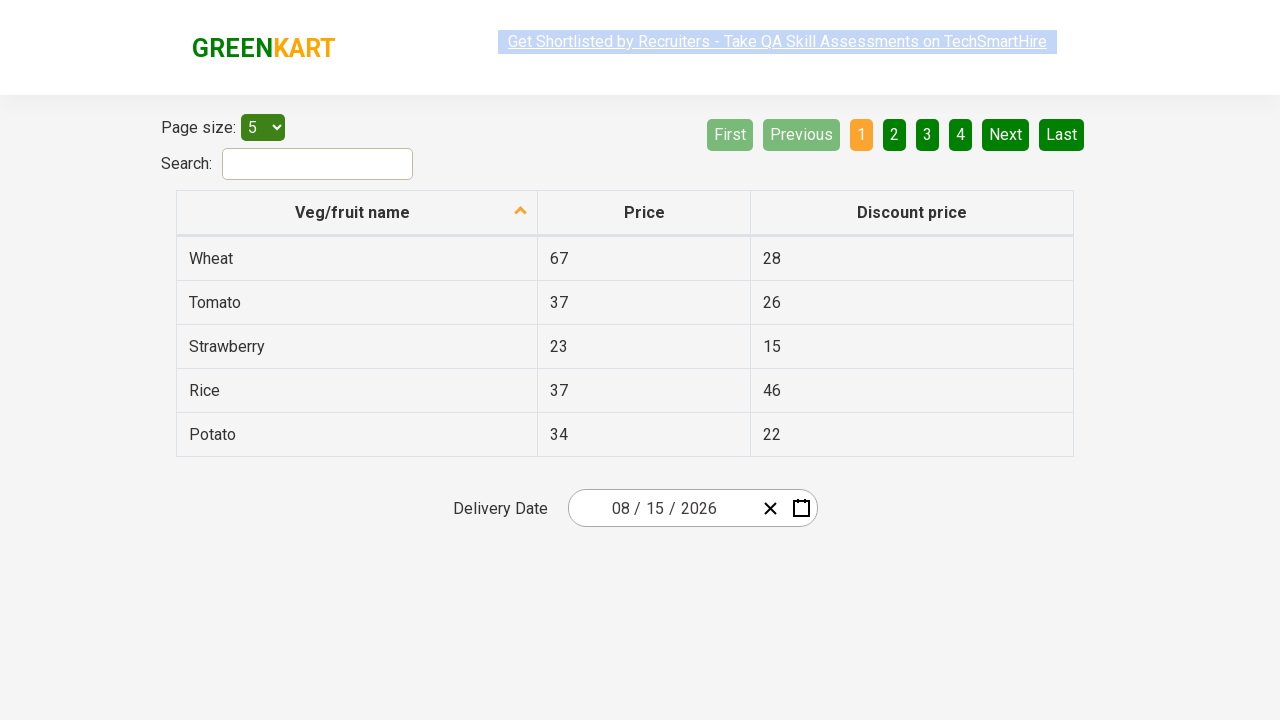

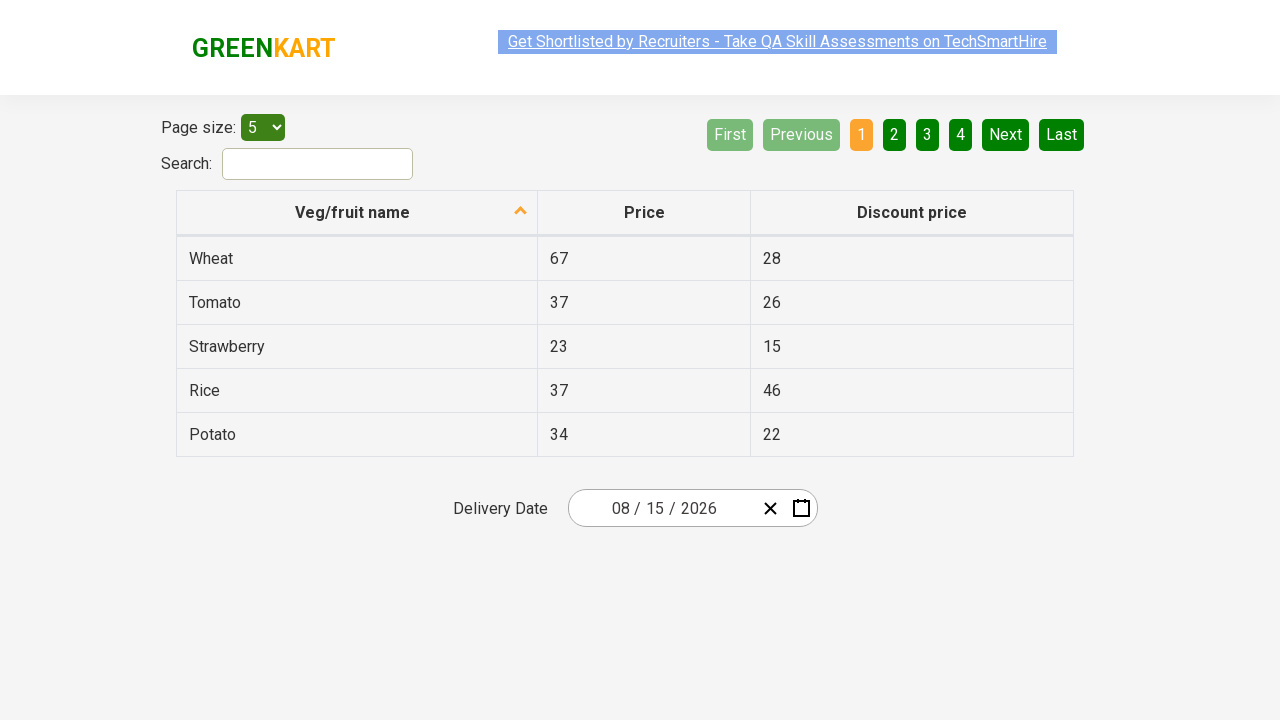